Tests checkboxes page by verifying checkbox selection state using isSelected

Starting URL: http://the-internet.herokuapp.com/

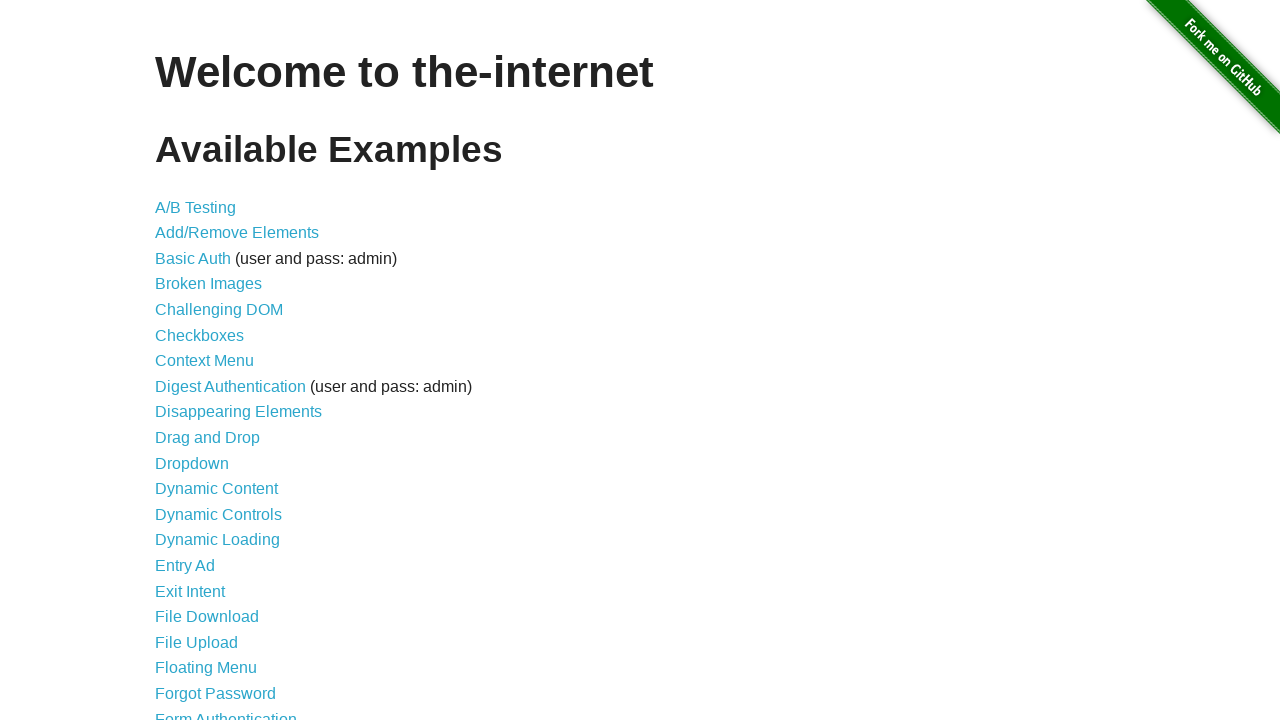

Clicked on Checkboxes link at (200, 335) on text=Checkboxes
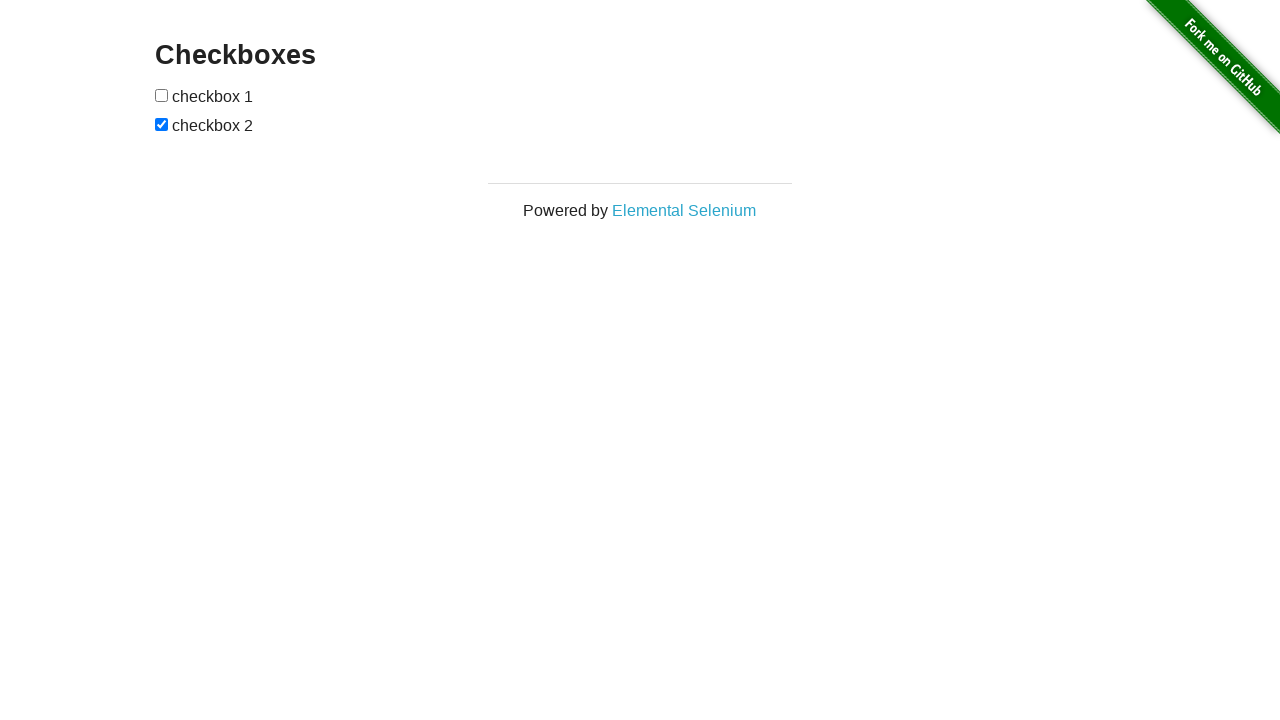

Navigated to checkboxes page
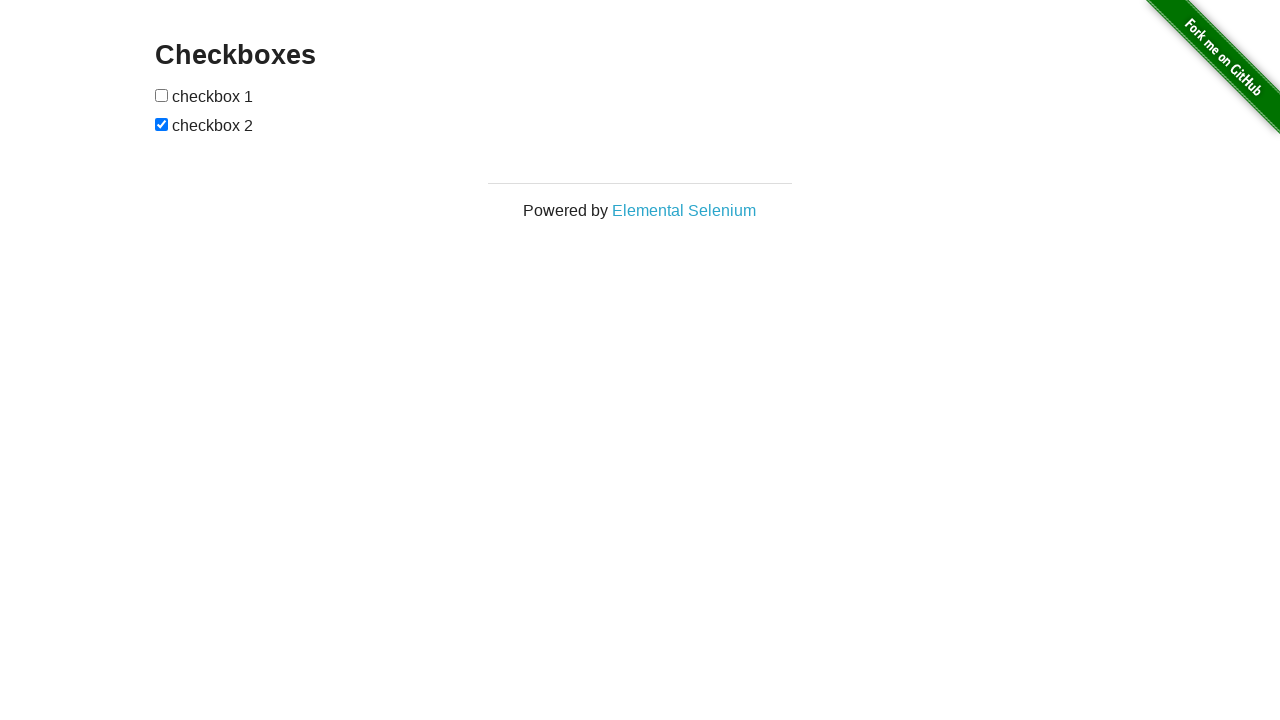

Second checkbox is present on the page
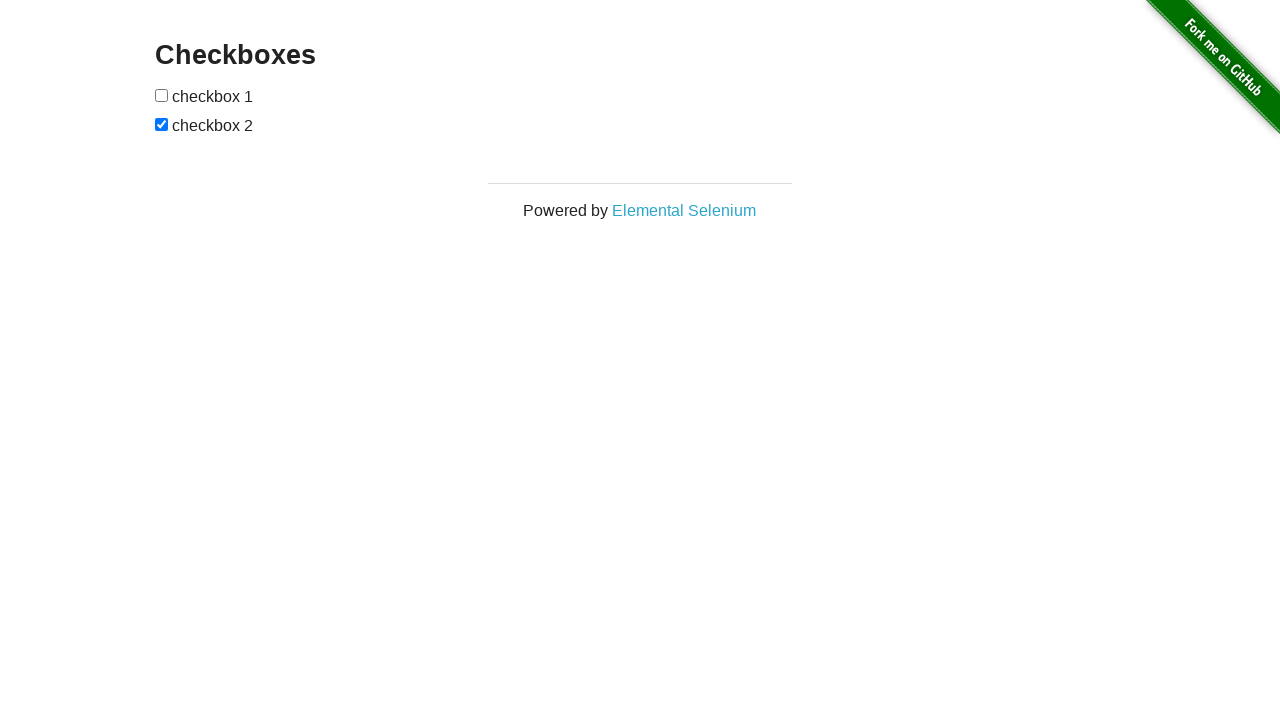

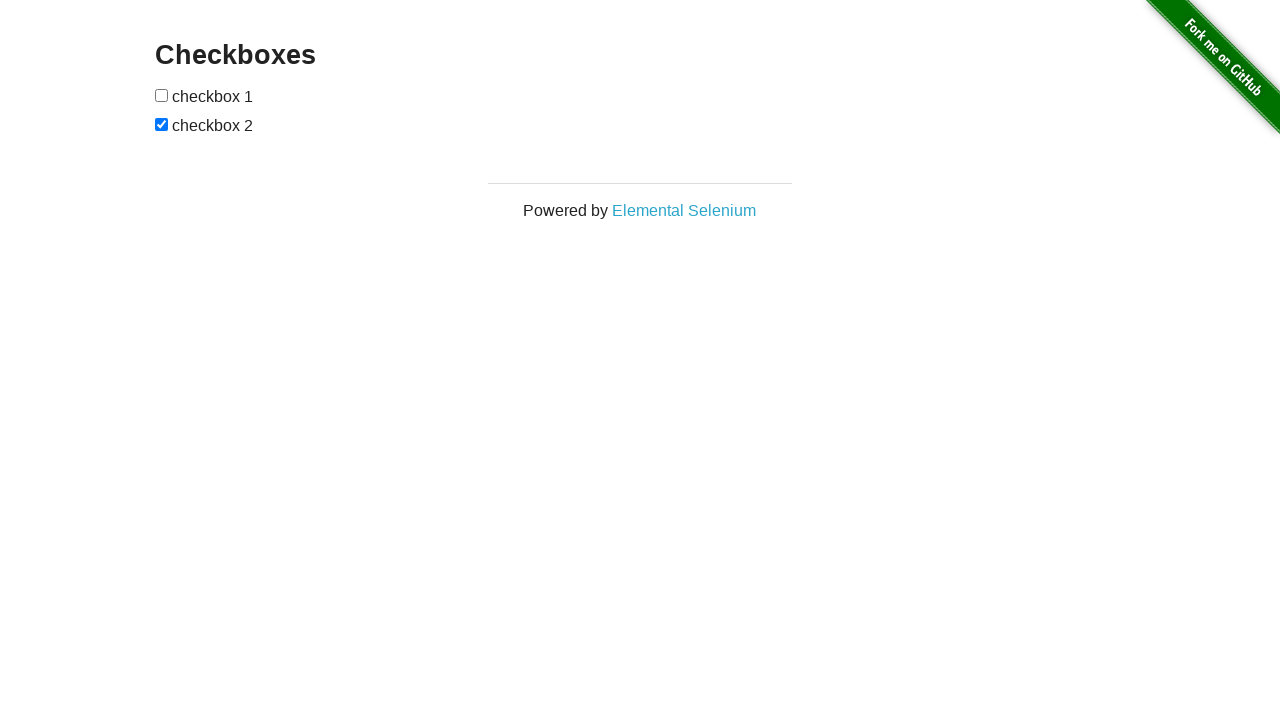